Tests auto-suggestive dropdown functionality by typing "Ind" in the input field and selecting "India" from the suggestions that appear

Starting URL: https://rahulshettyacademy.com/dropdownsPractise/

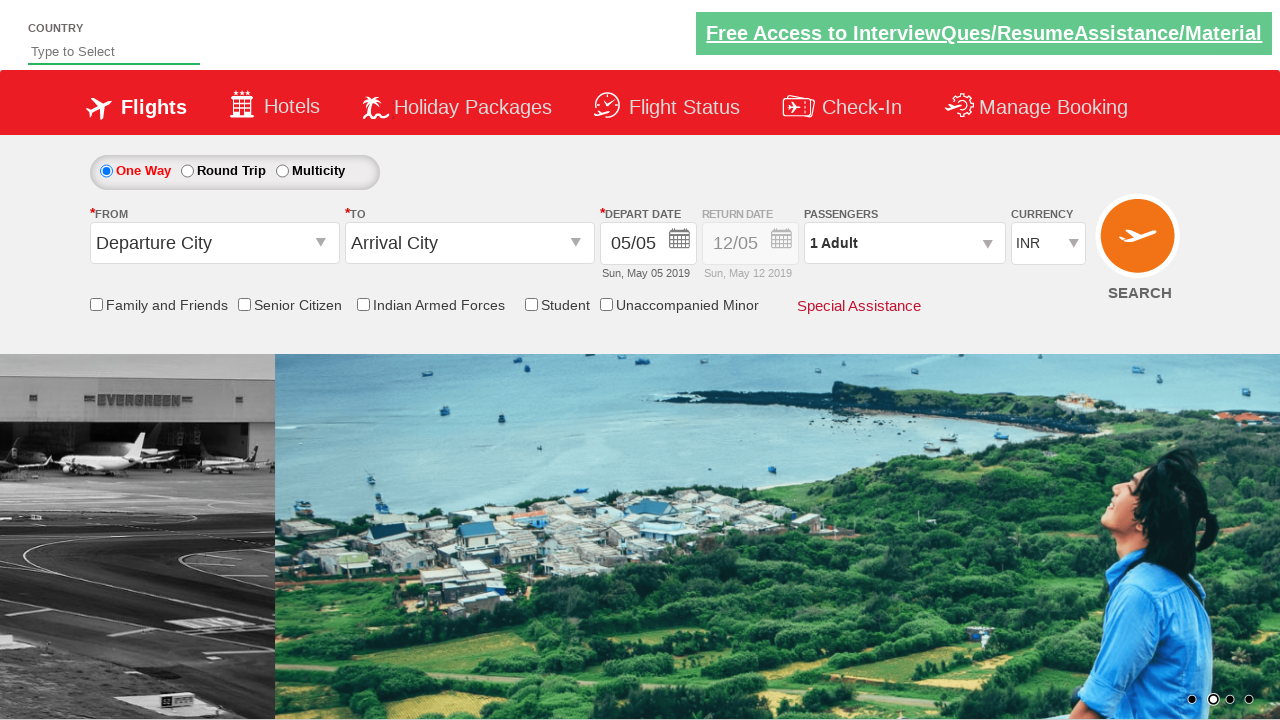

Typed 'Ind' in the auto-suggest input field on #autosuggest
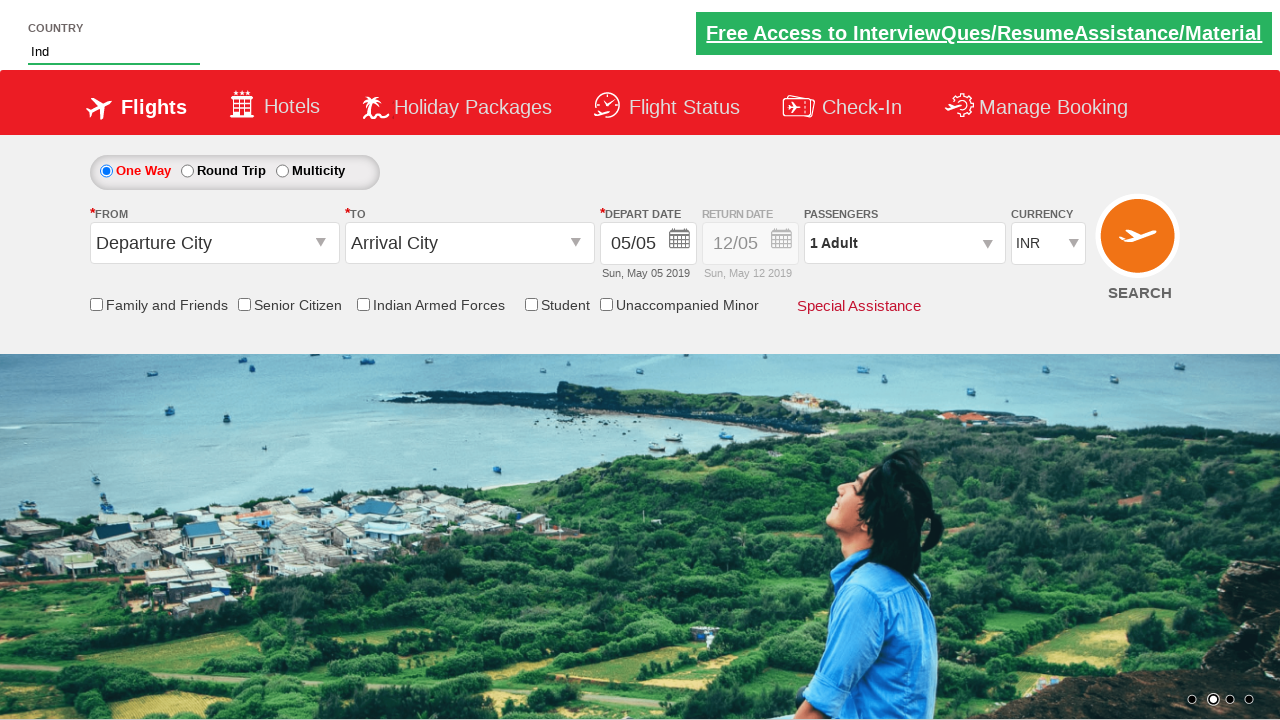

Auto-suggest dropdown suggestions appeared
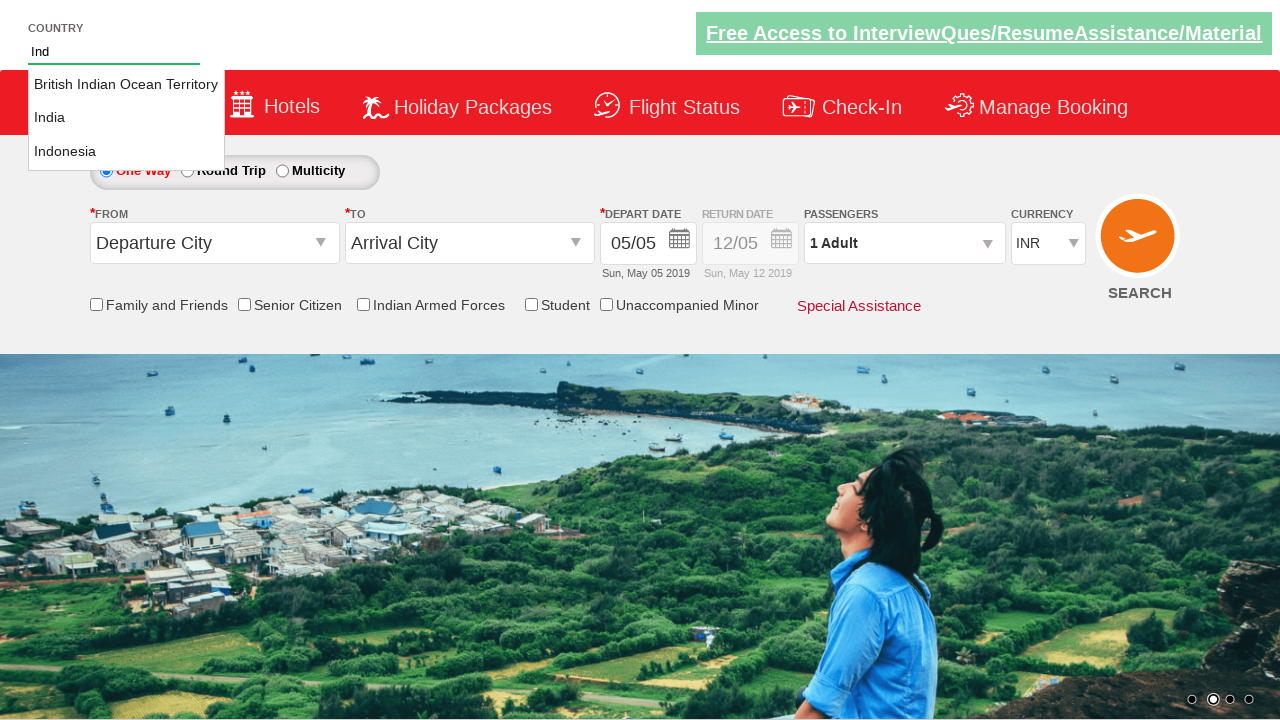

Retrieved all suggestion options from dropdown
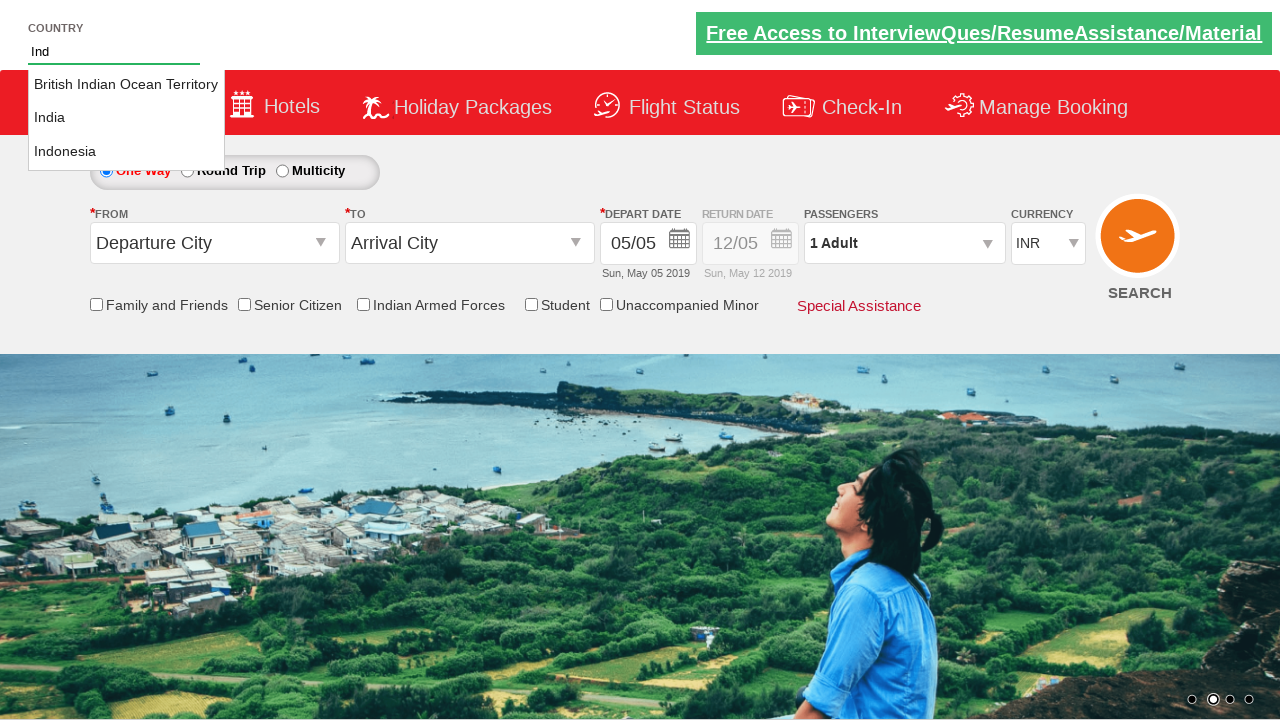

Clicked on 'India' from the dropdown suggestions at (126, 118) on xpath=//li[@class='ui-menu-item']/a >> nth=1
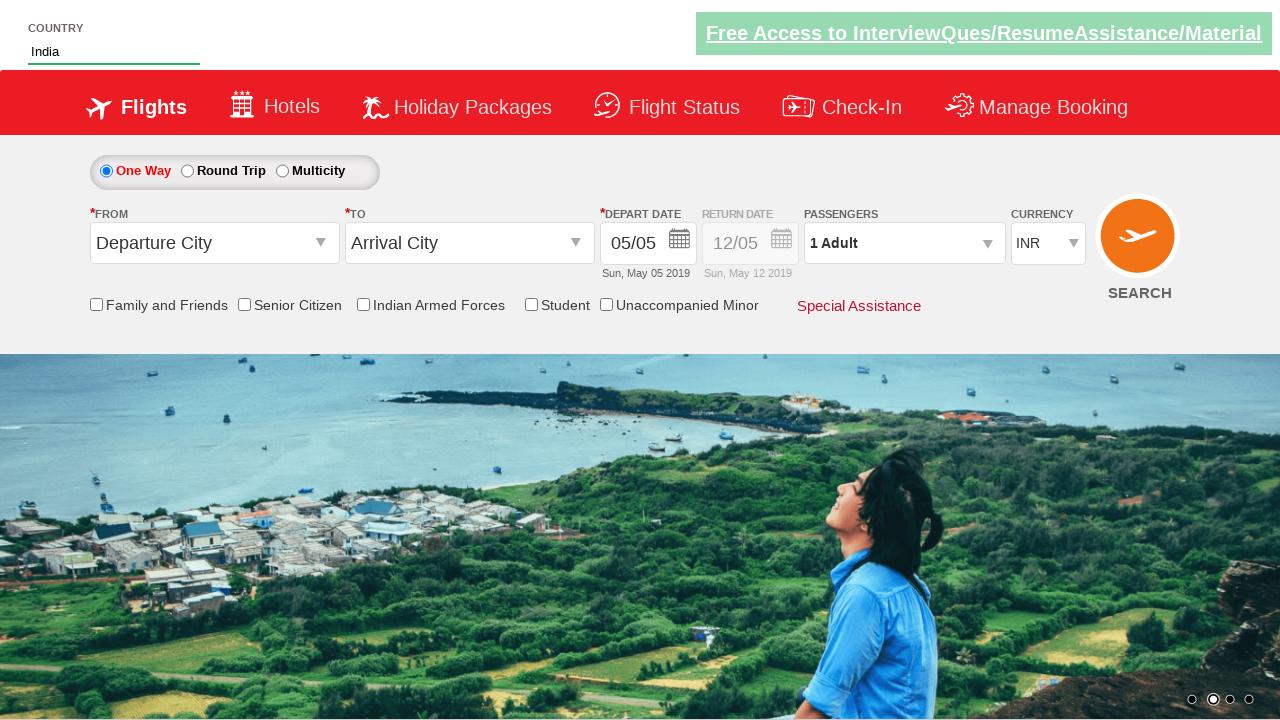

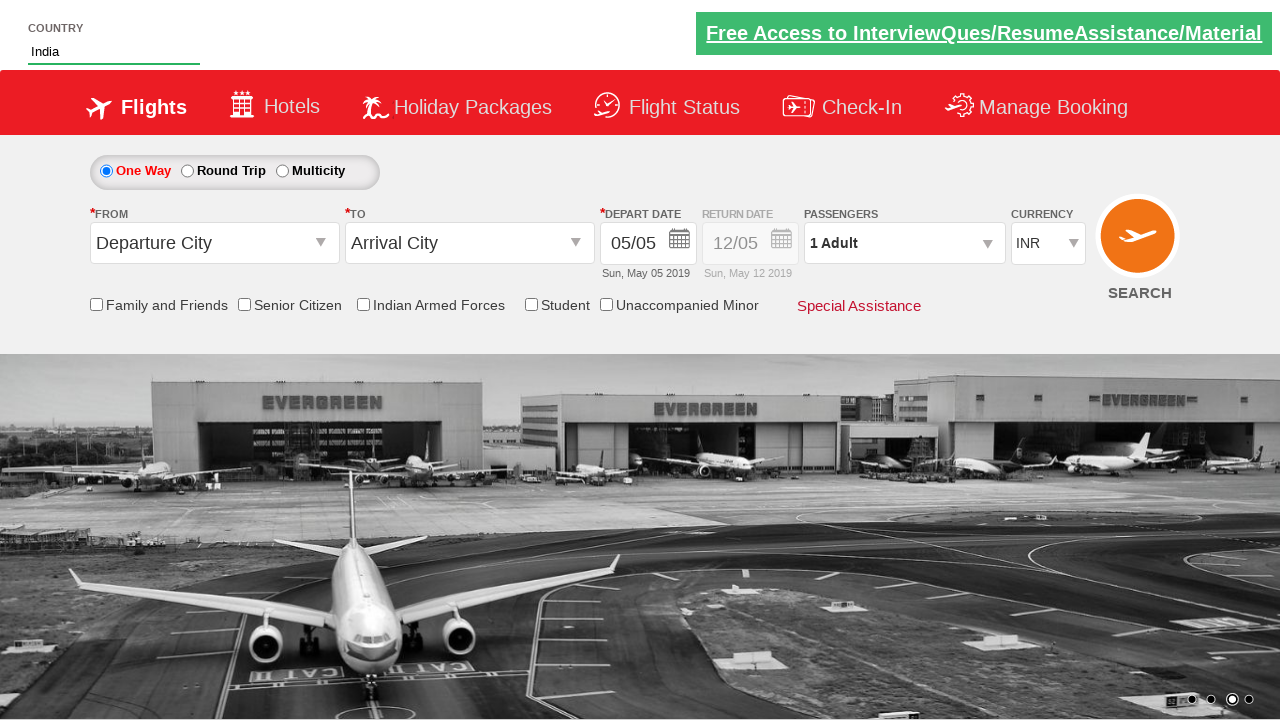